Tests clicking on error message after failed login attempt

Starting URL: https://the-internet.herokuapp.com/

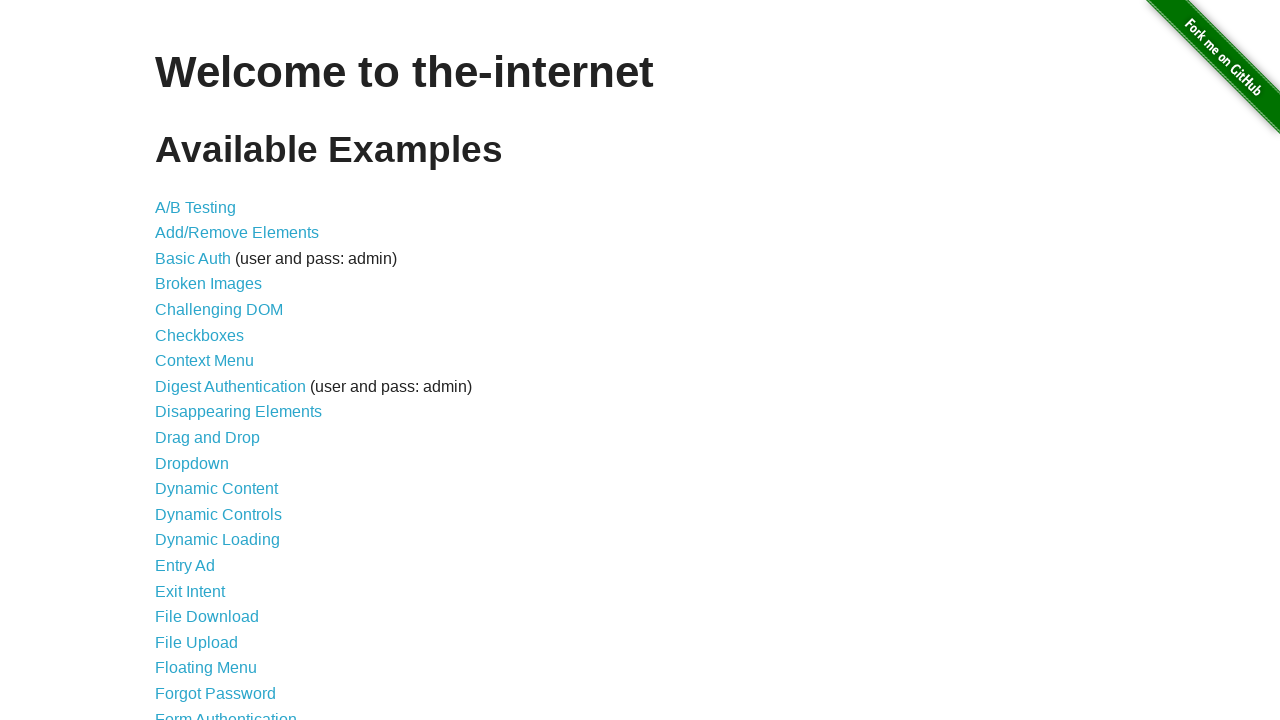

Clicked on Form Authentication link at (226, 712) on text=Form Authentication
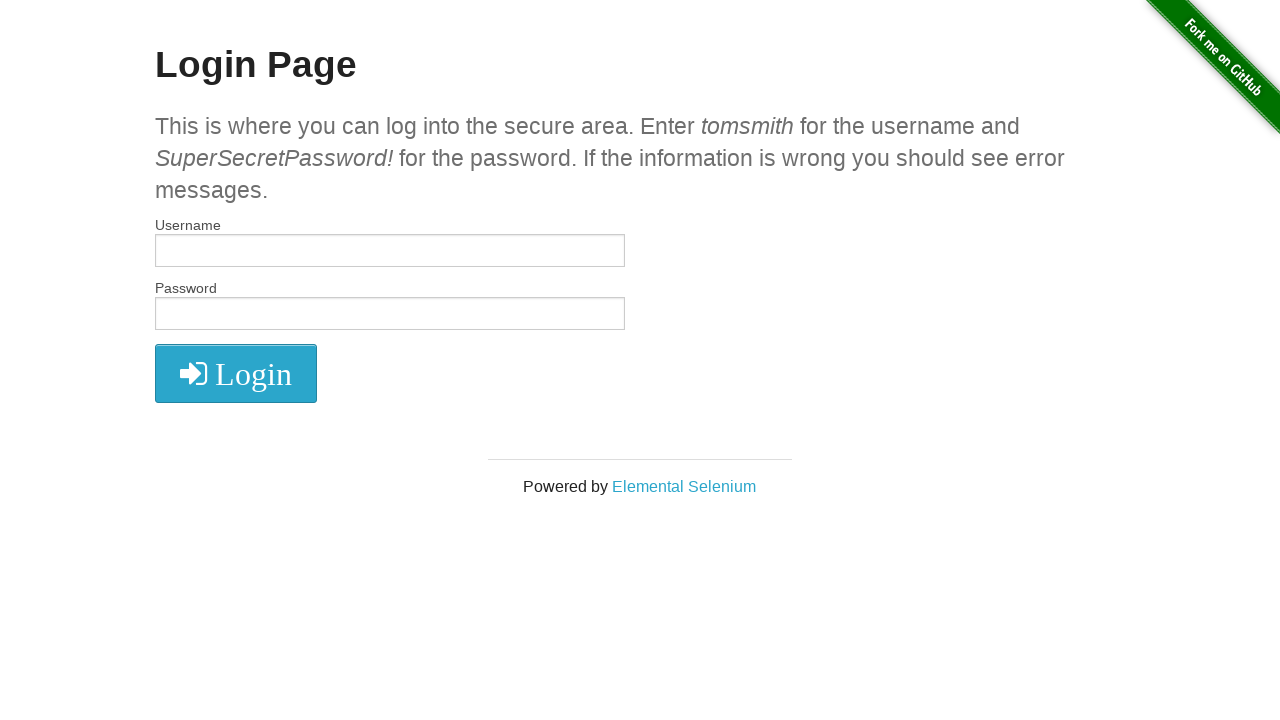

Clicked login button to trigger error at (236, 374) on xpath=//*[@id="login"]/button/i
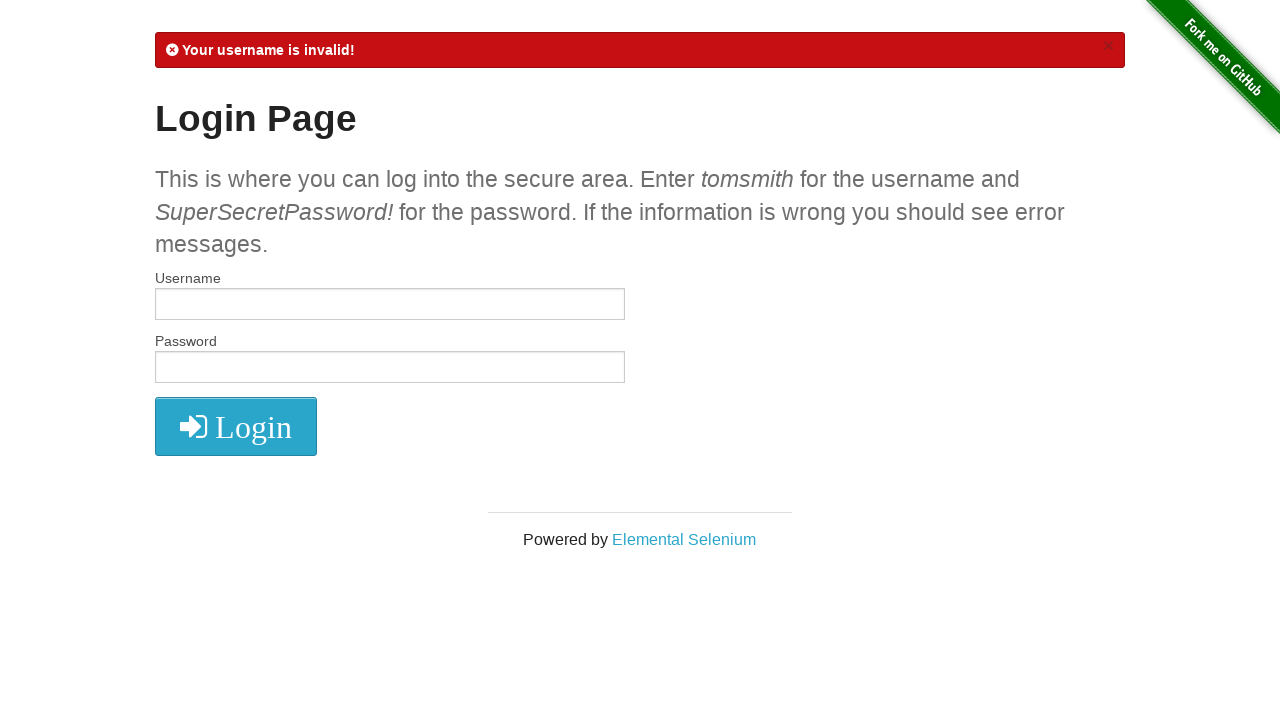

Clicked on error message at (640, 50) on xpath=//*[@id="flash"]
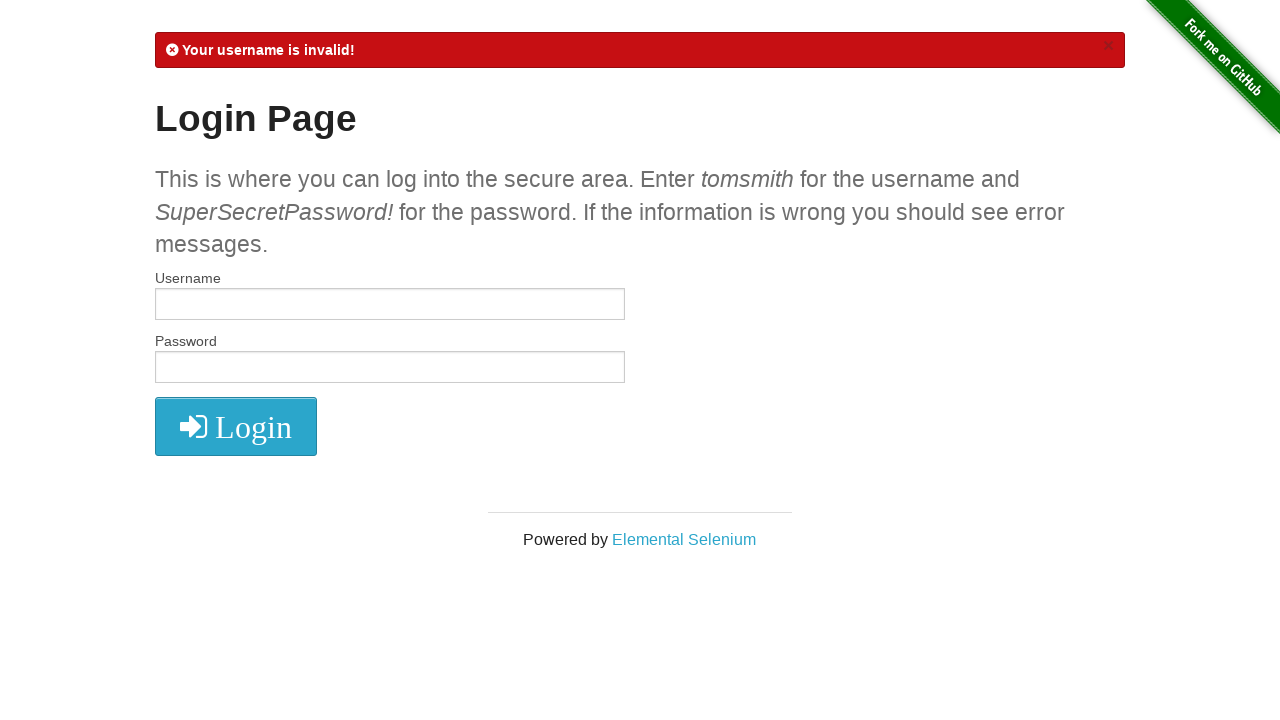

Verified error message is still visible after clicking
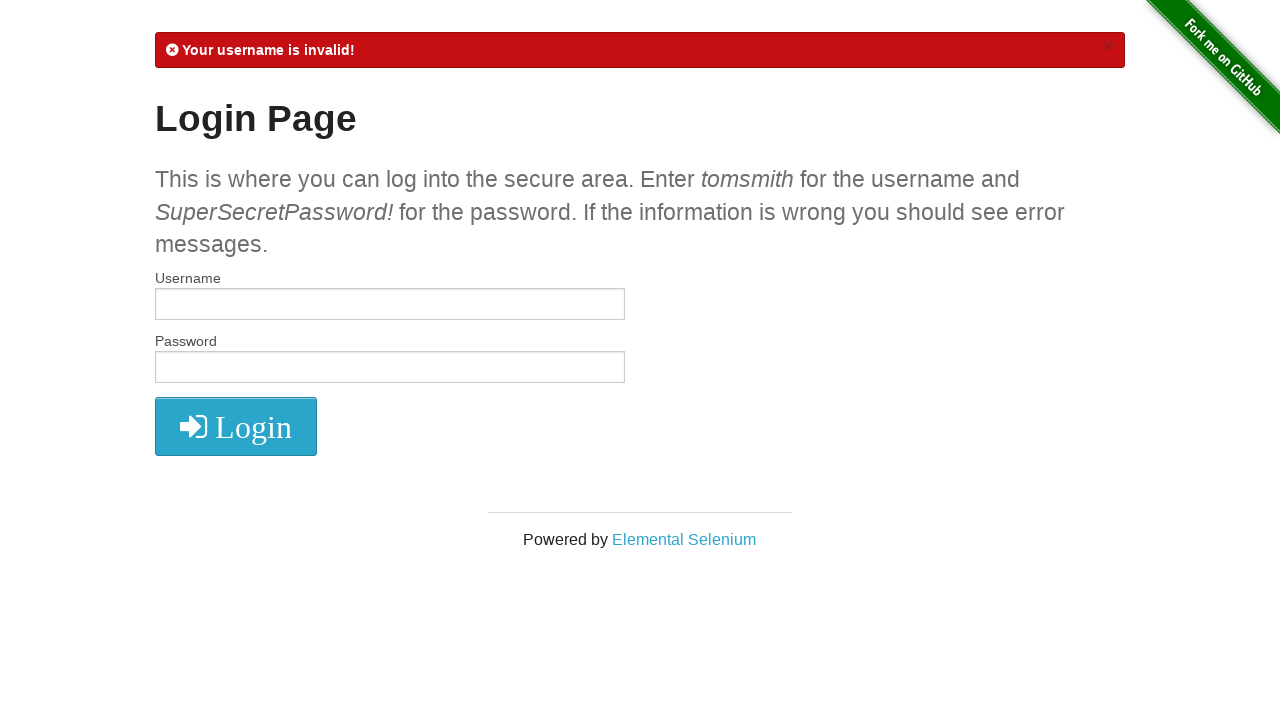

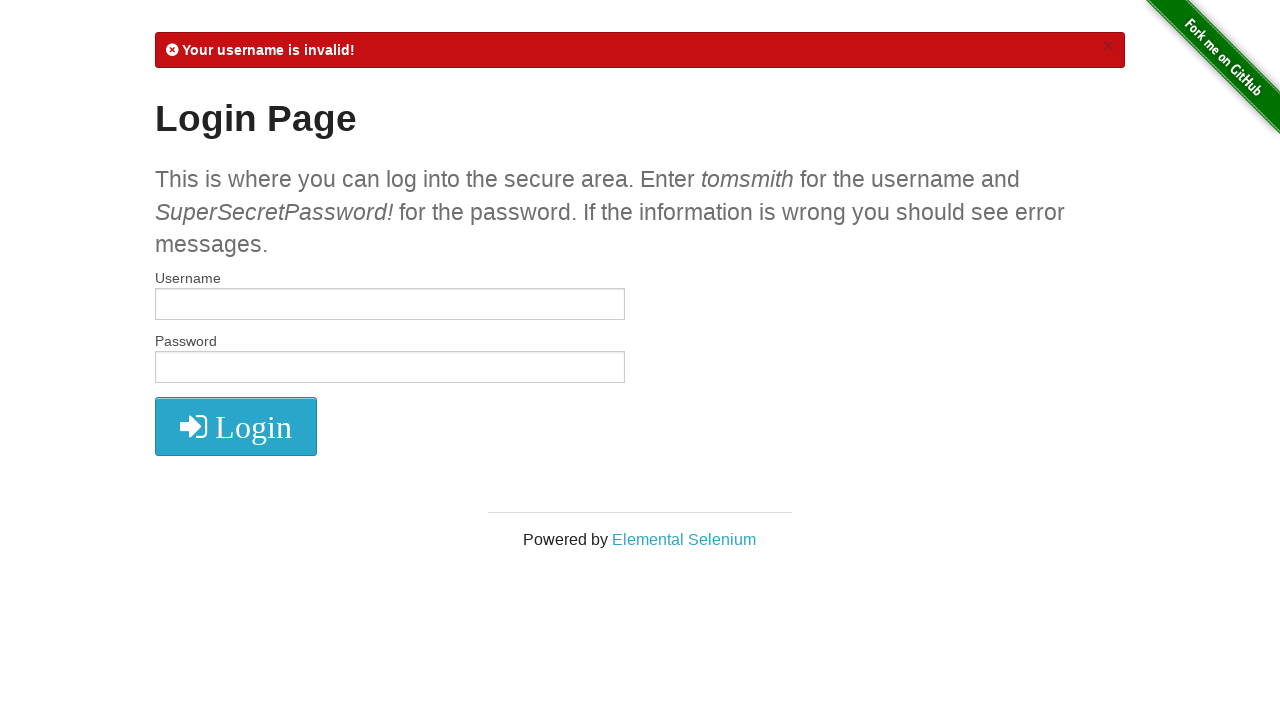